Tests adding an element by clicking the Add Element button and verifying the element appears

Starting URL: https://the-internet.herokuapp.com/add_remove_elements/

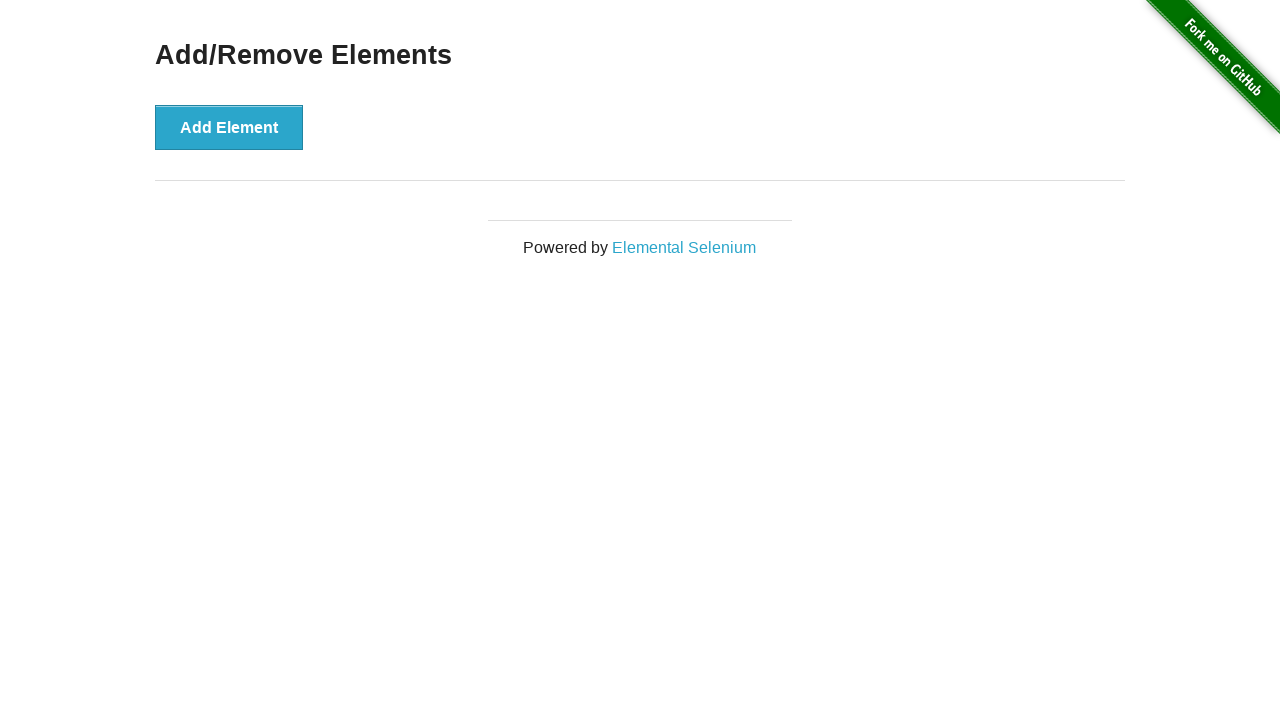

Clicked the Add Element button at (229, 127) on button[onclick='addElement()']
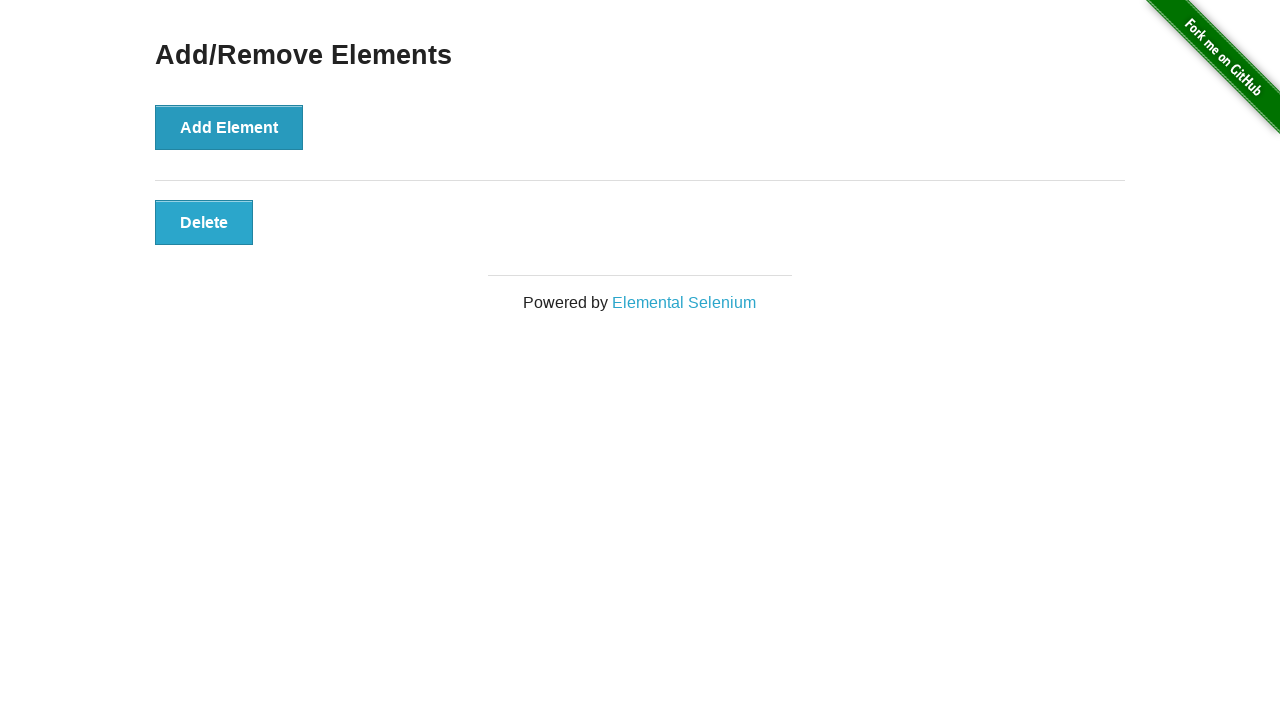

Verified that the Delete button element was added to the page
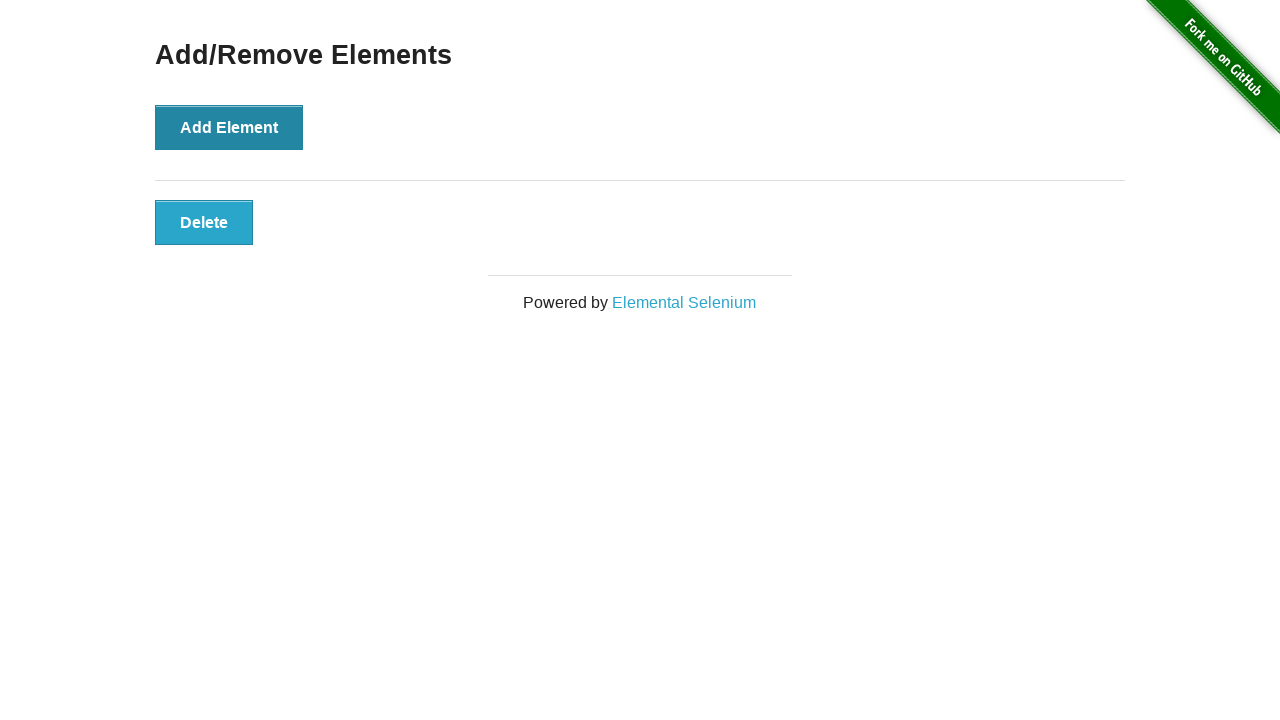

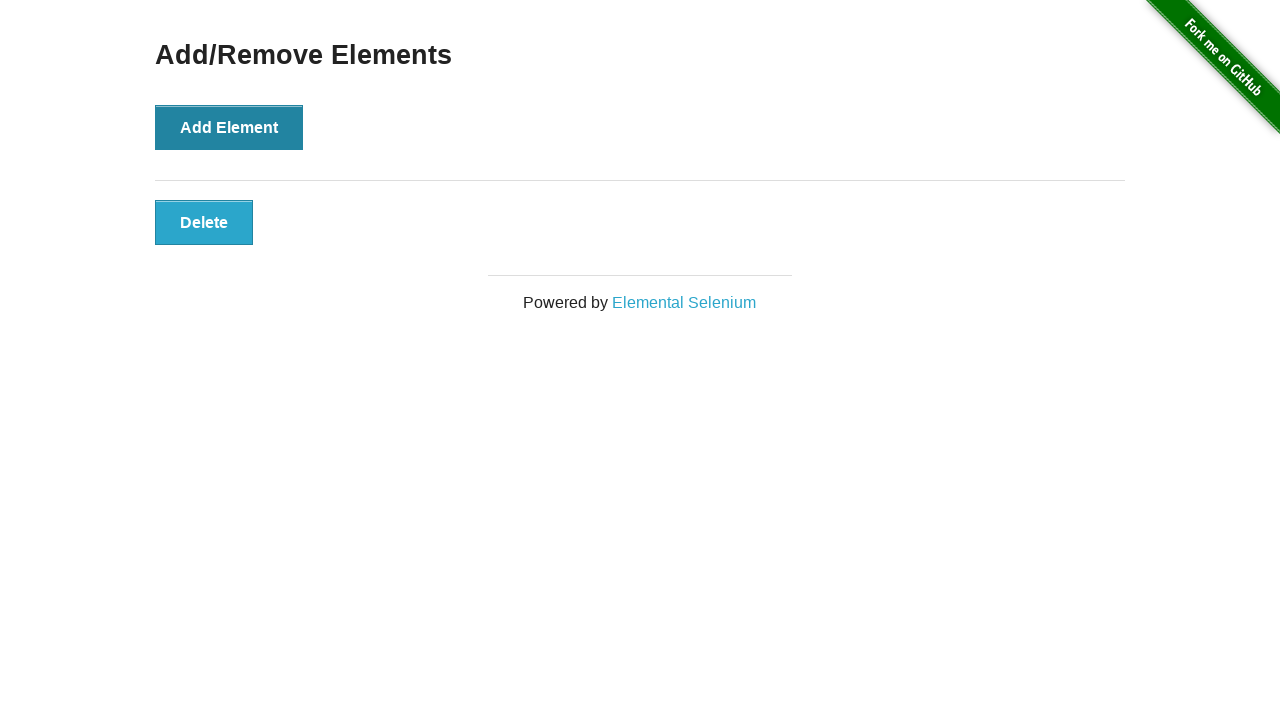